Tests that a user can download a 5MB PDF file by clicking the download link and verifying the download event is triggered.

Starting URL: https://examplefile.com/document/pdf/5-mb-pdf

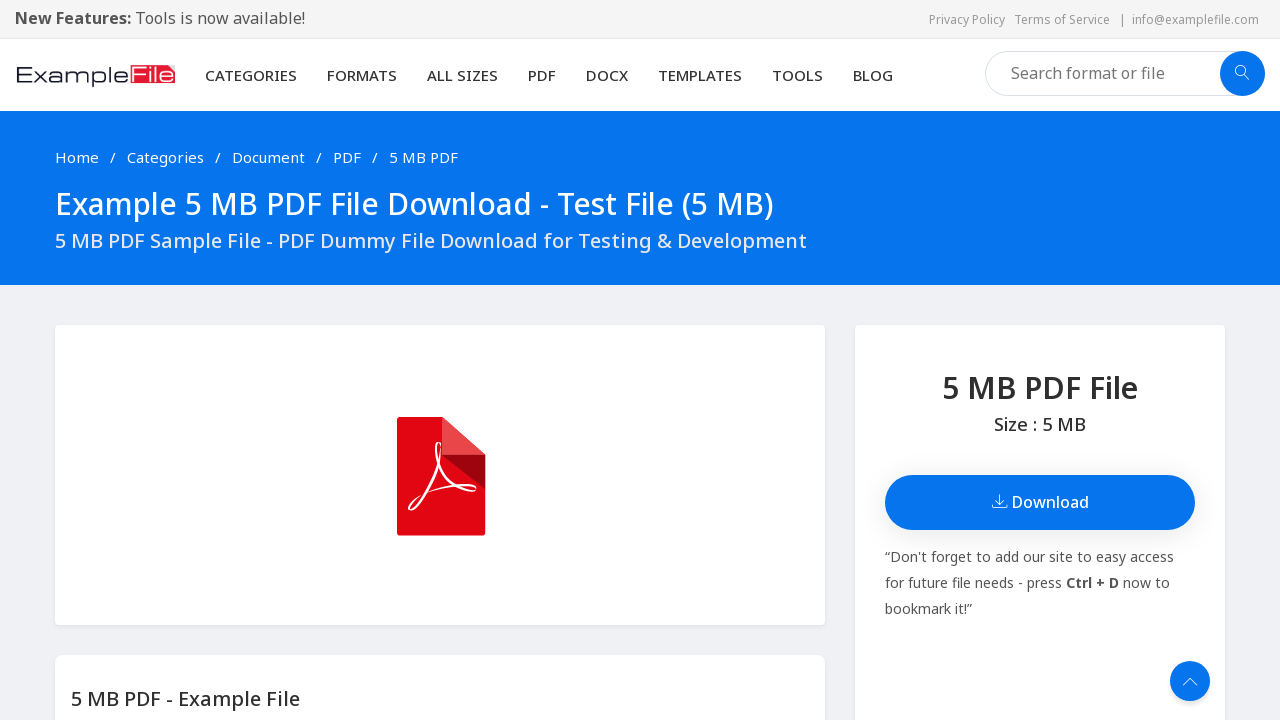

Navigated to the PDF download page
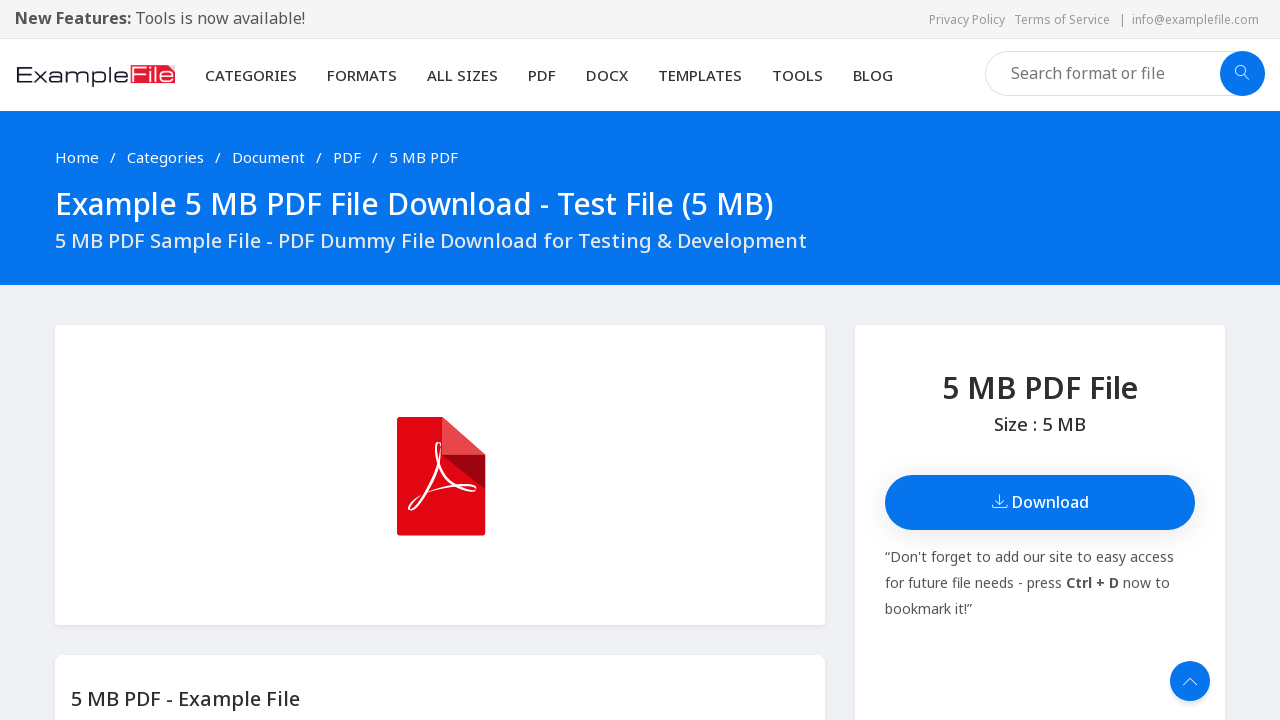

Clicked the 5 MB PDF download link at (1040, 503) on a[title='5 MB PDF Download']
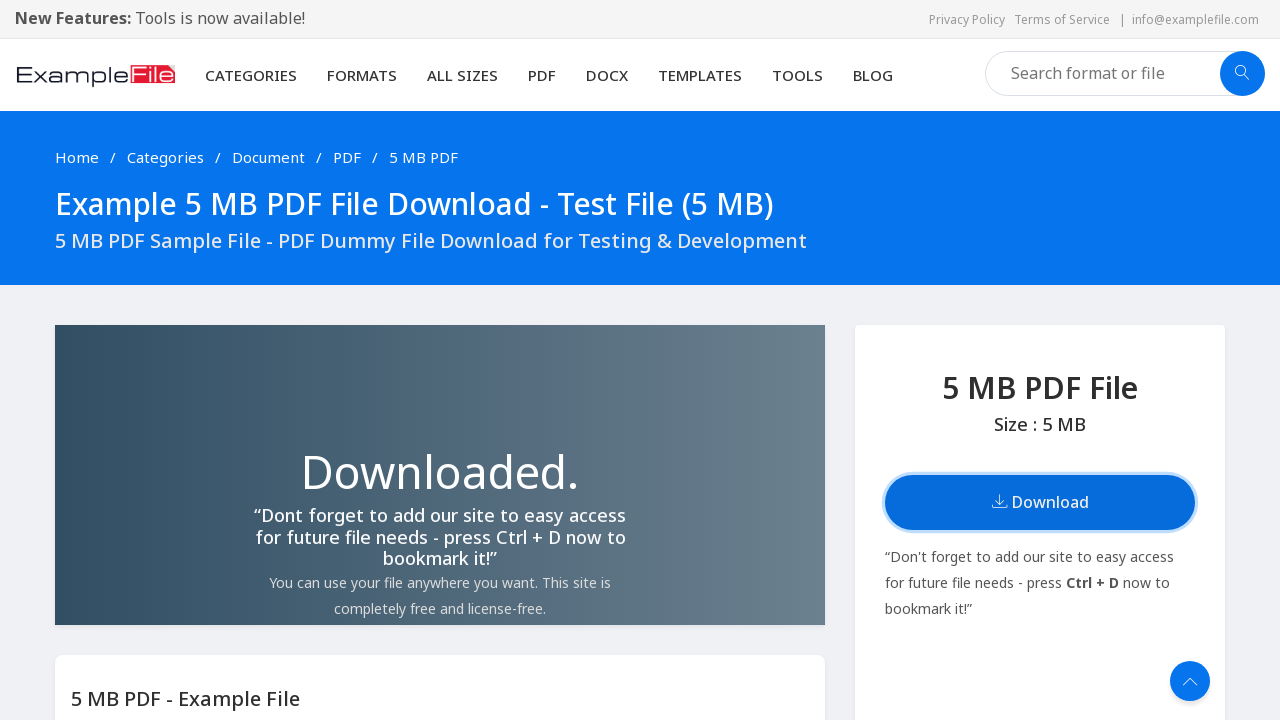

Download event triggered and download object obtained
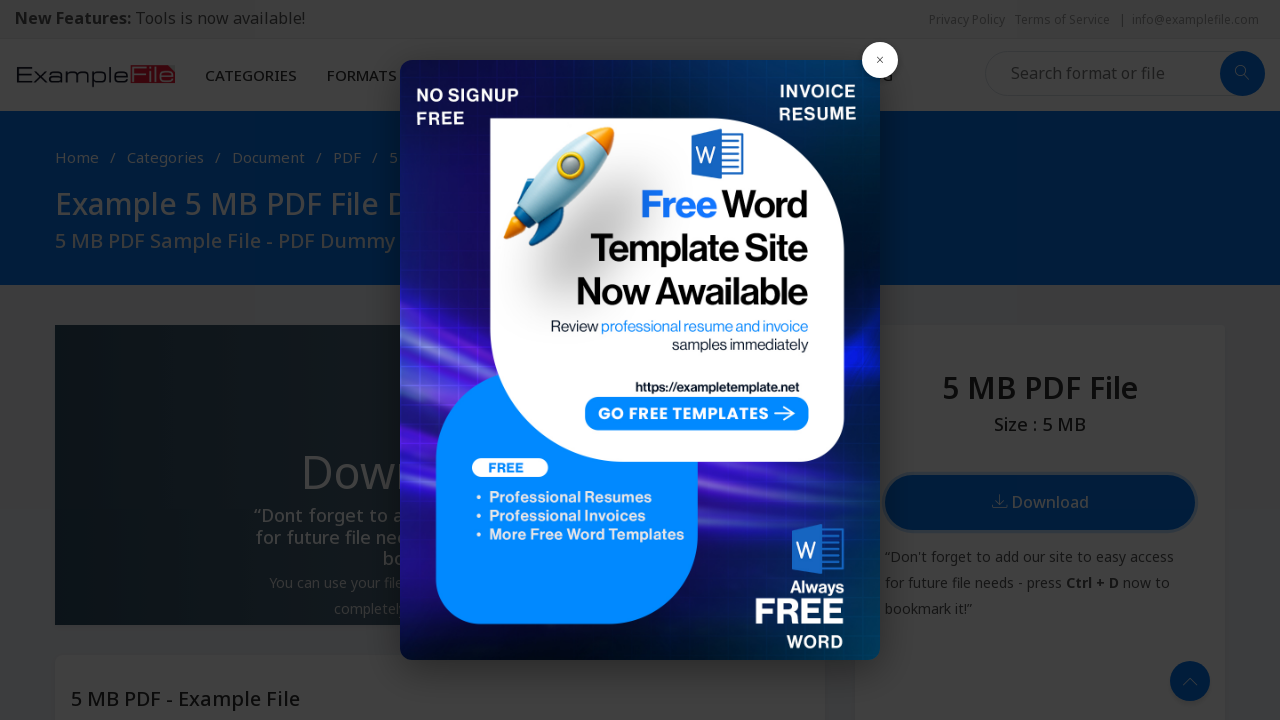

Verified that download has a suggested filename
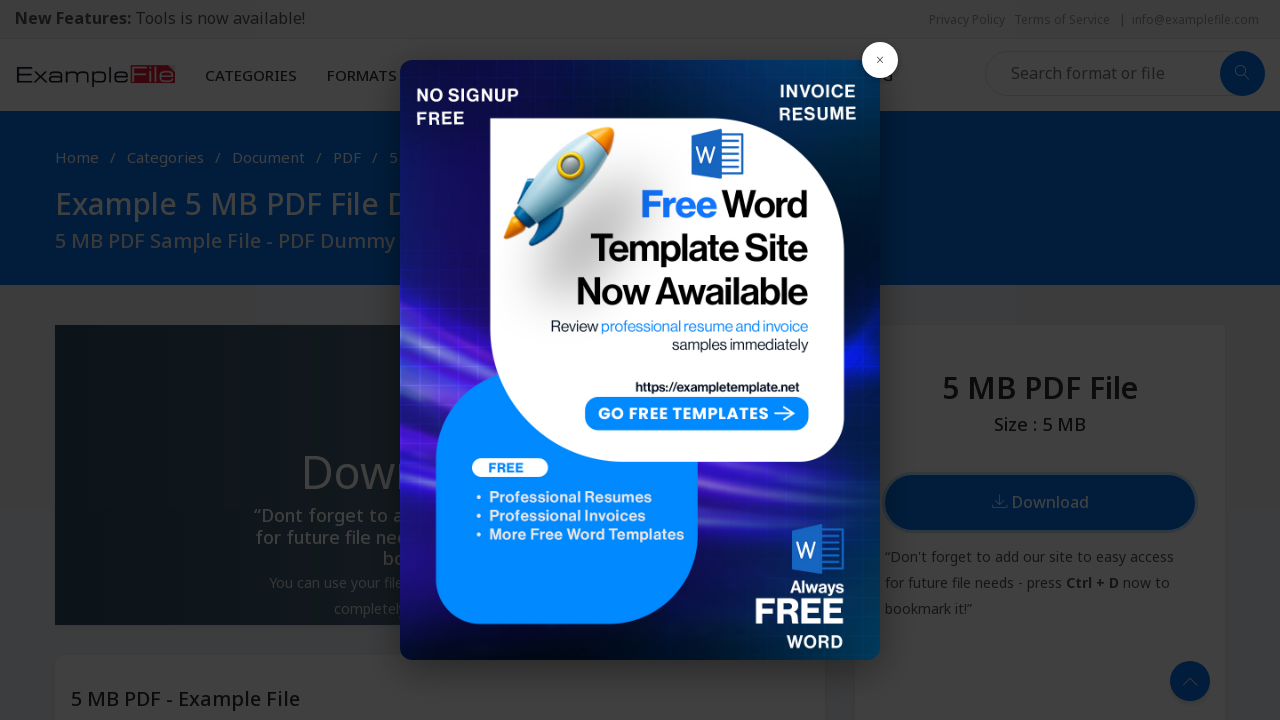

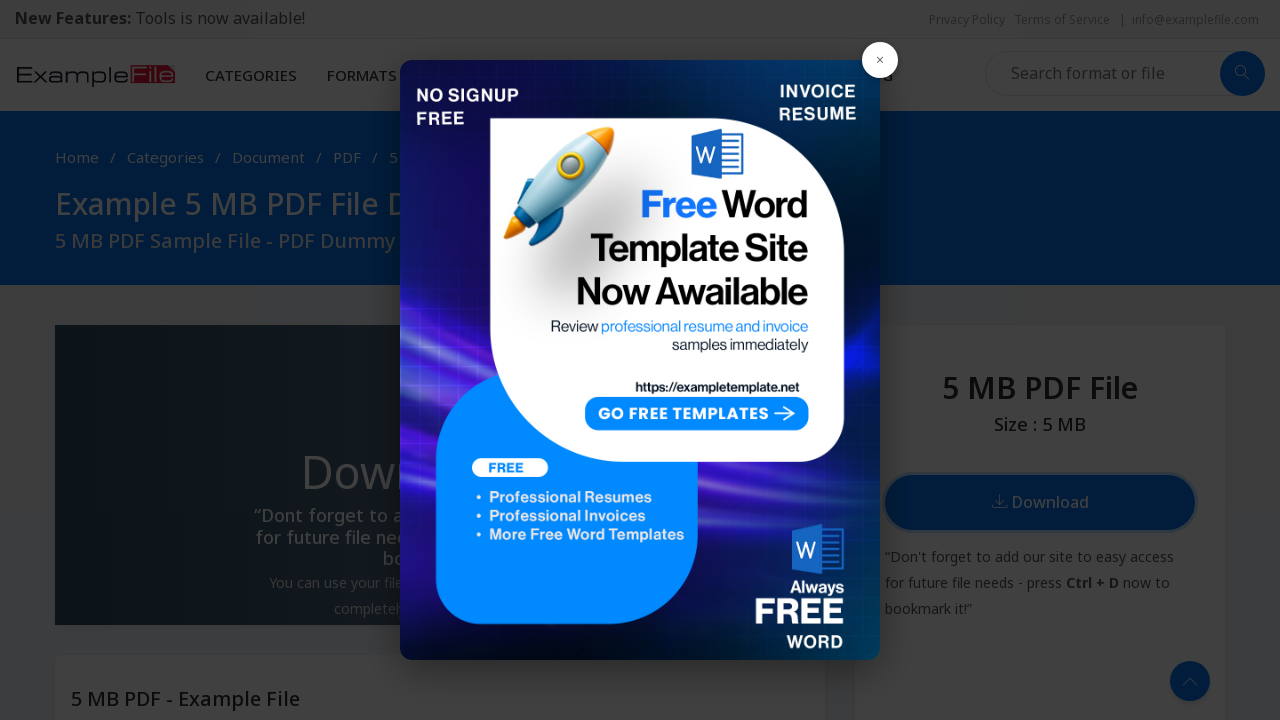